Tests calculator subtraction functionality by entering two values and selecting the minus operation

Starting URL: https://www.globalsqa.com/angularJs-protractor/SimpleCalculator/

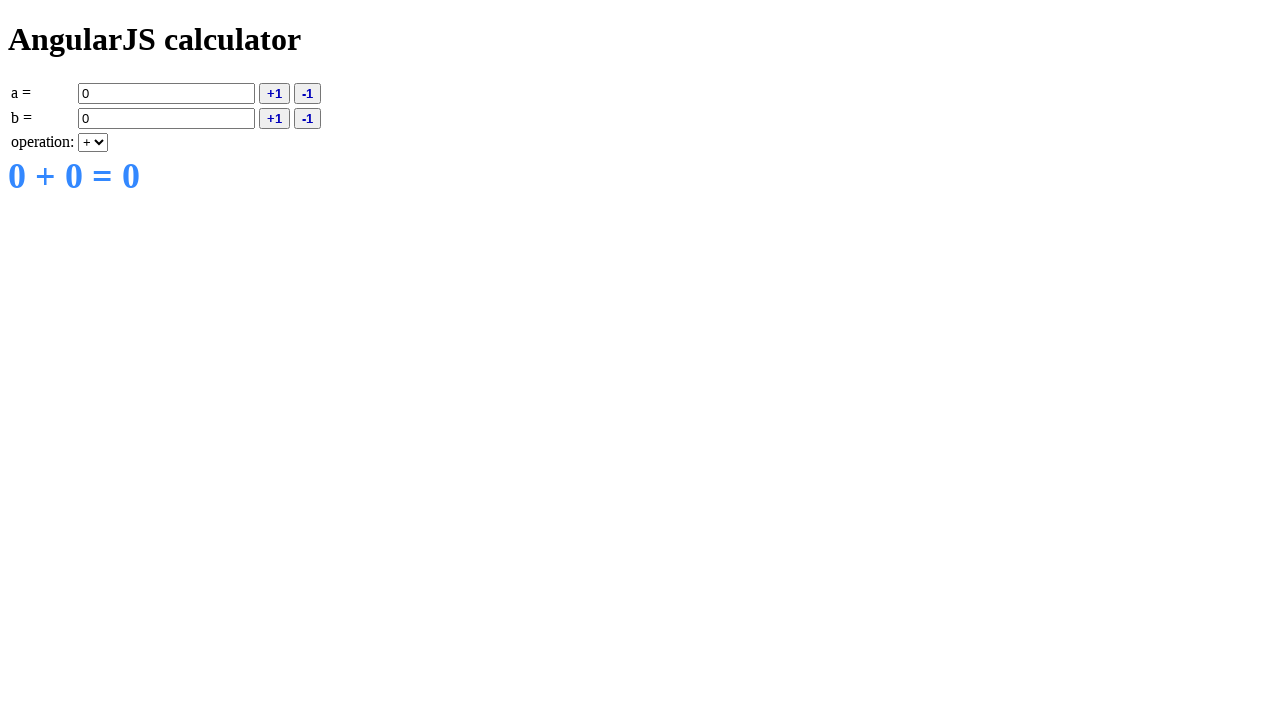

Entered 124 as the first value (A) on input[ng-model='a']
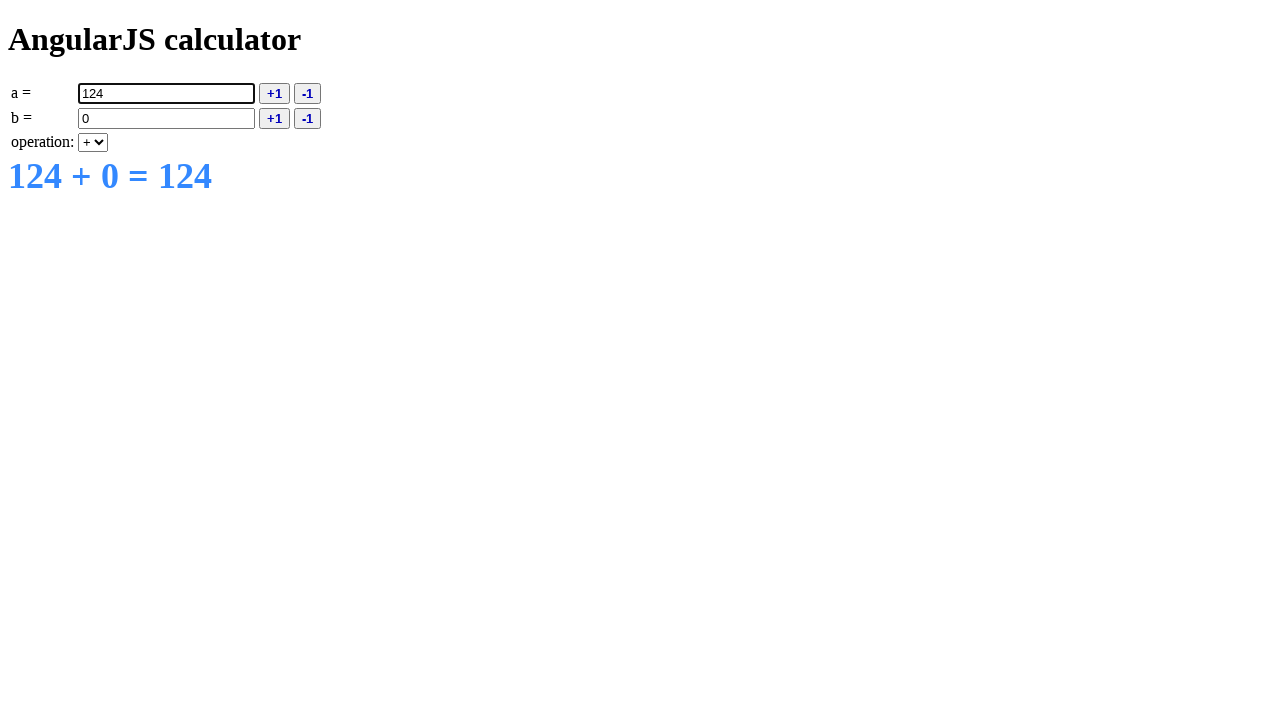

Selected subtraction (-) operation on select[ng-model='operation']
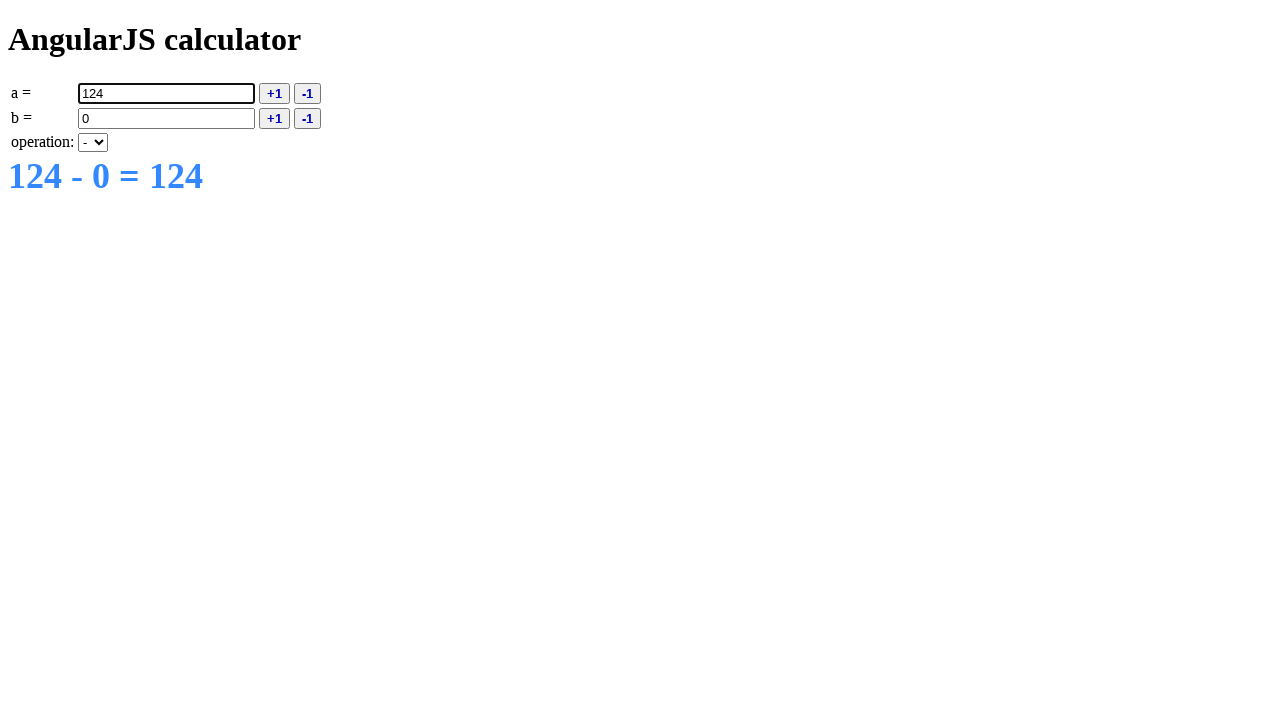

Entered 23 as the second value (B) on input[ng-model='b']
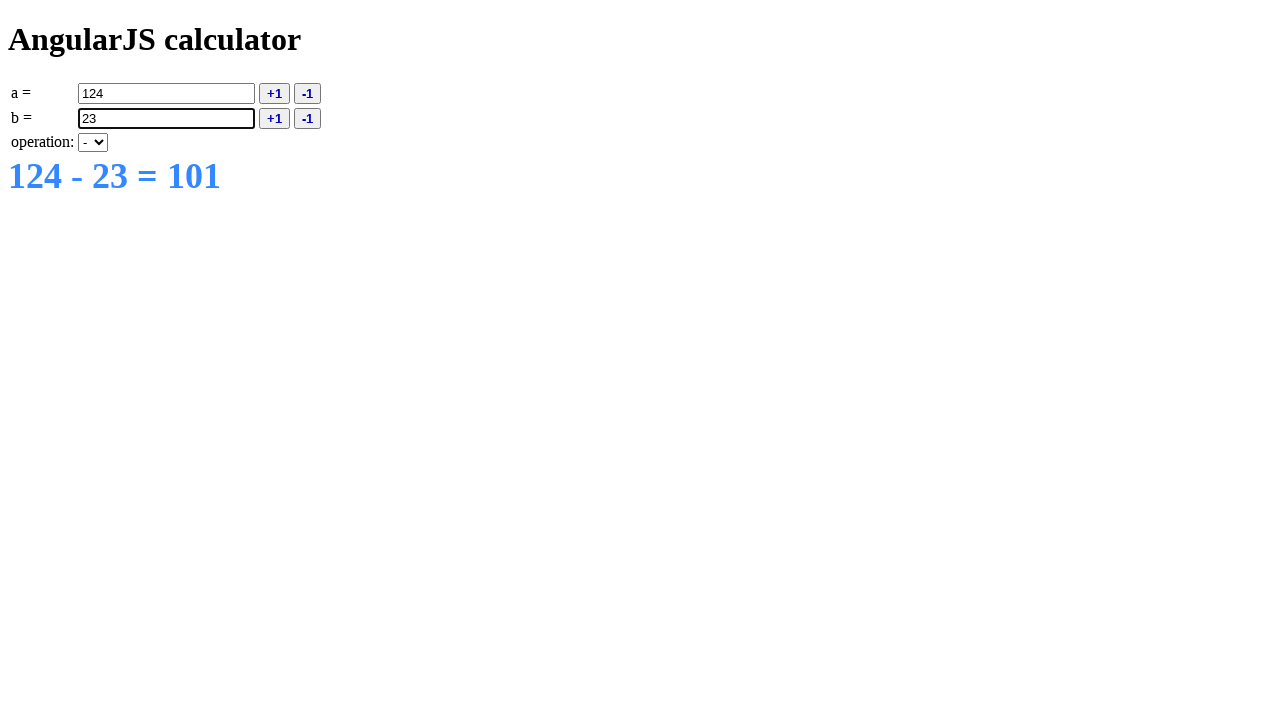

Subtraction result appeared on screen
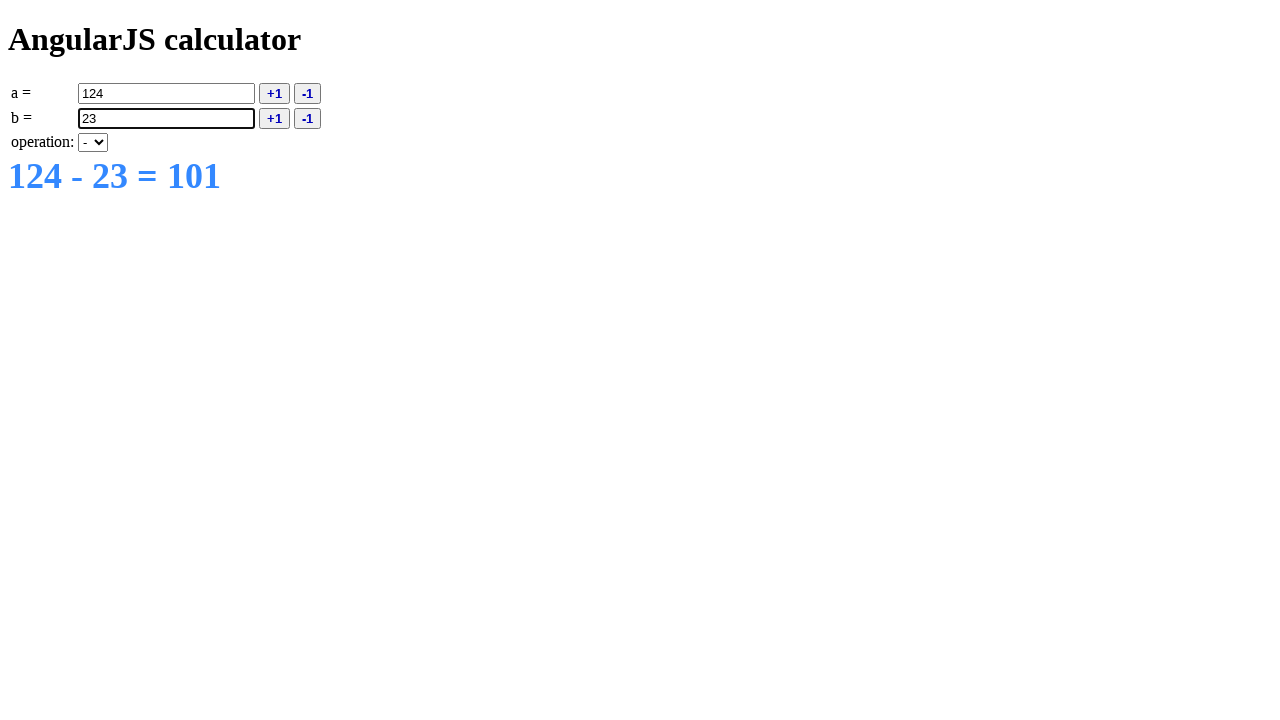

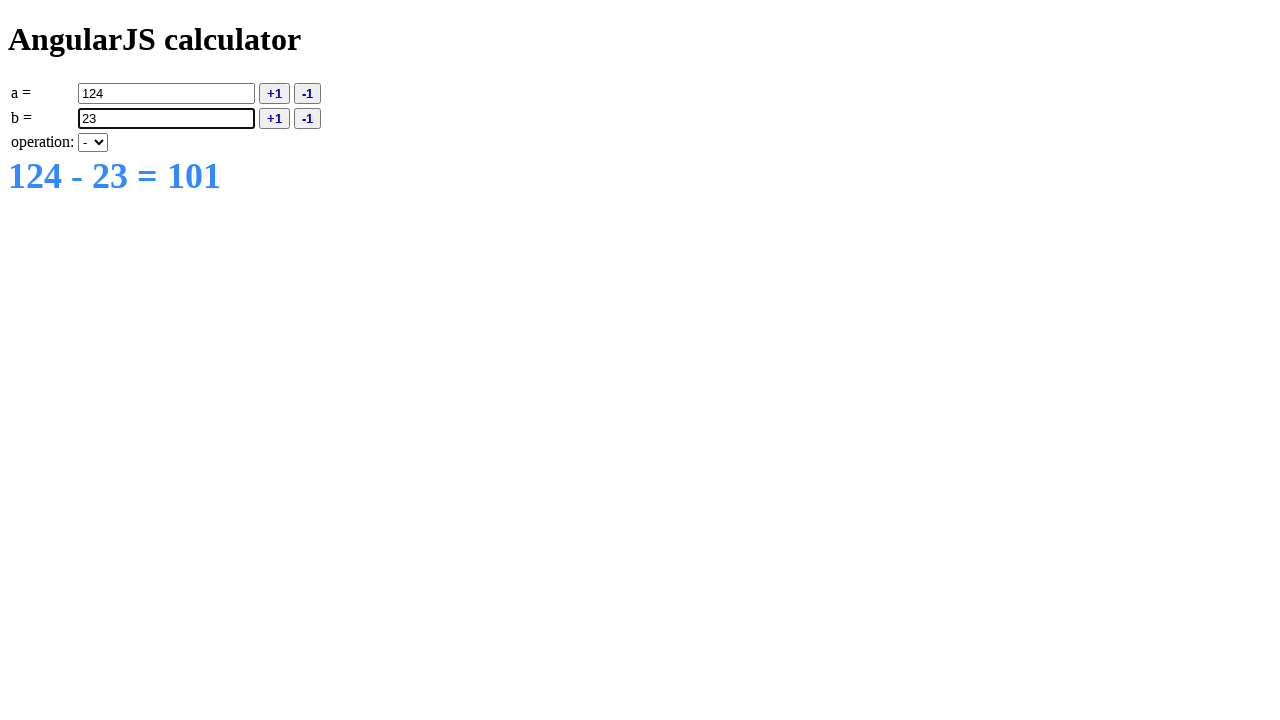